Tests marking all items as completed using the toggle-all checkbox

Starting URL: https://demo.playwright.dev/todomvc

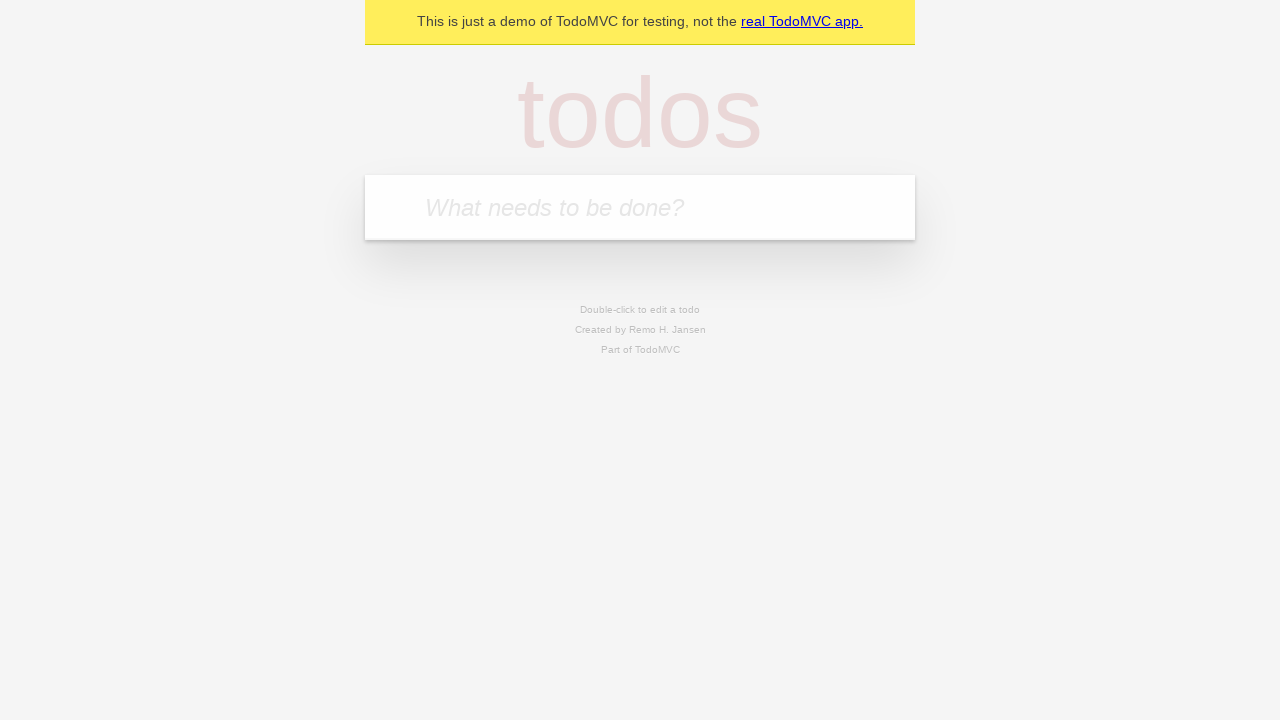

Filled todo input with 'buy some cheese' on internal:attr=[placeholder="What needs to be done?"i]
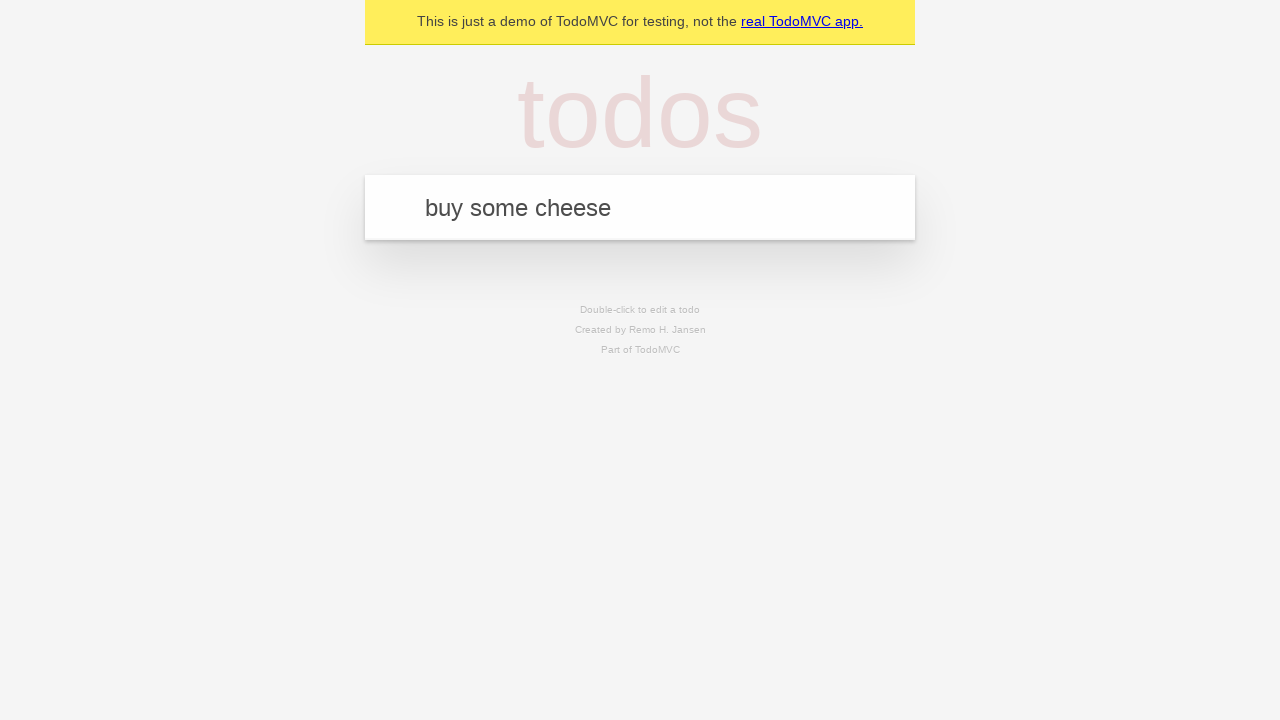

Pressed Enter to add 'buy some cheese' todo on internal:attr=[placeholder="What needs to be done?"i]
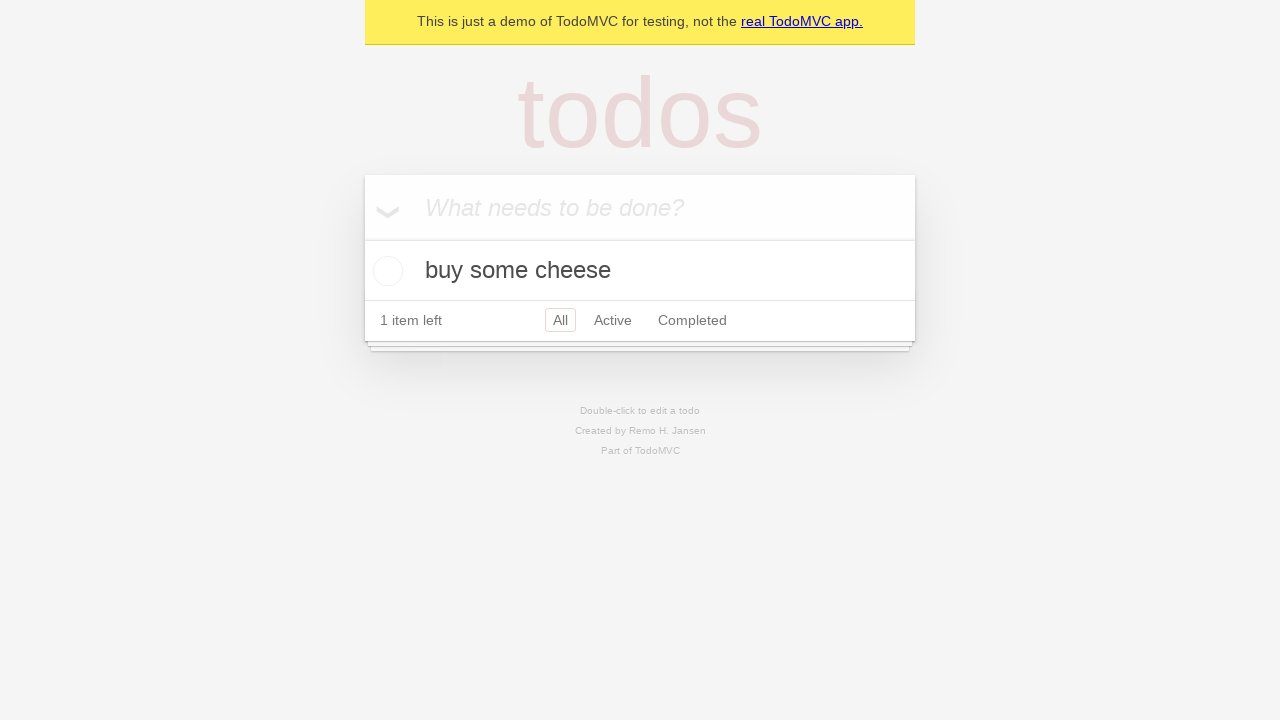

Filled todo input with 'feed the cat' on internal:attr=[placeholder="What needs to be done?"i]
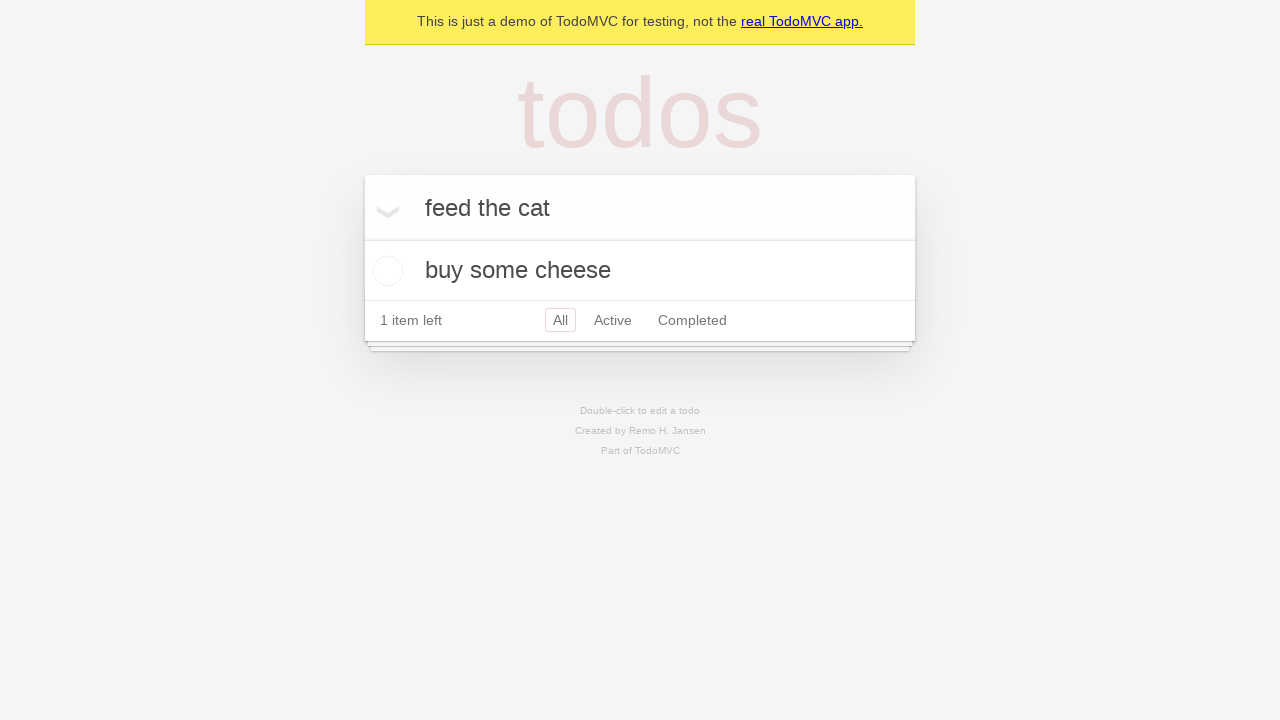

Pressed Enter to add 'feed the cat' todo on internal:attr=[placeholder="What needs to be done?"i]
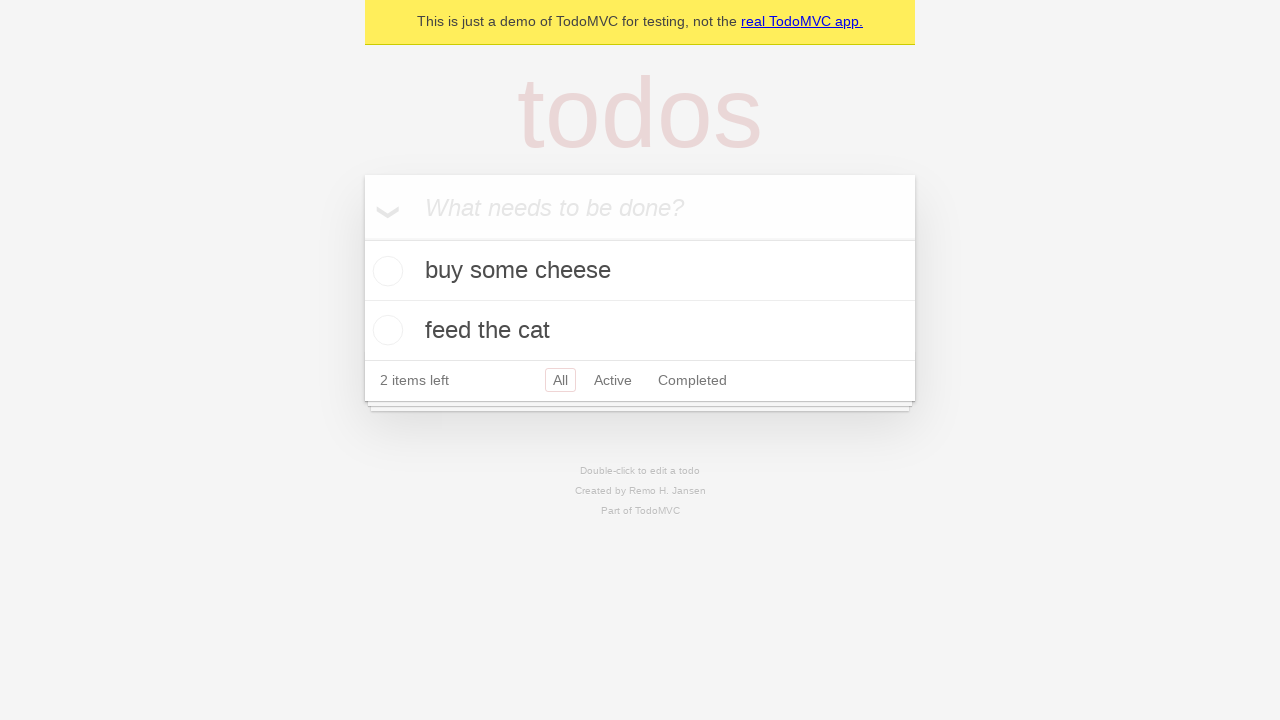

Filled todo input with 'book a doctors appointment' on internal:attr=[placeholder="What needs to be done?"i]
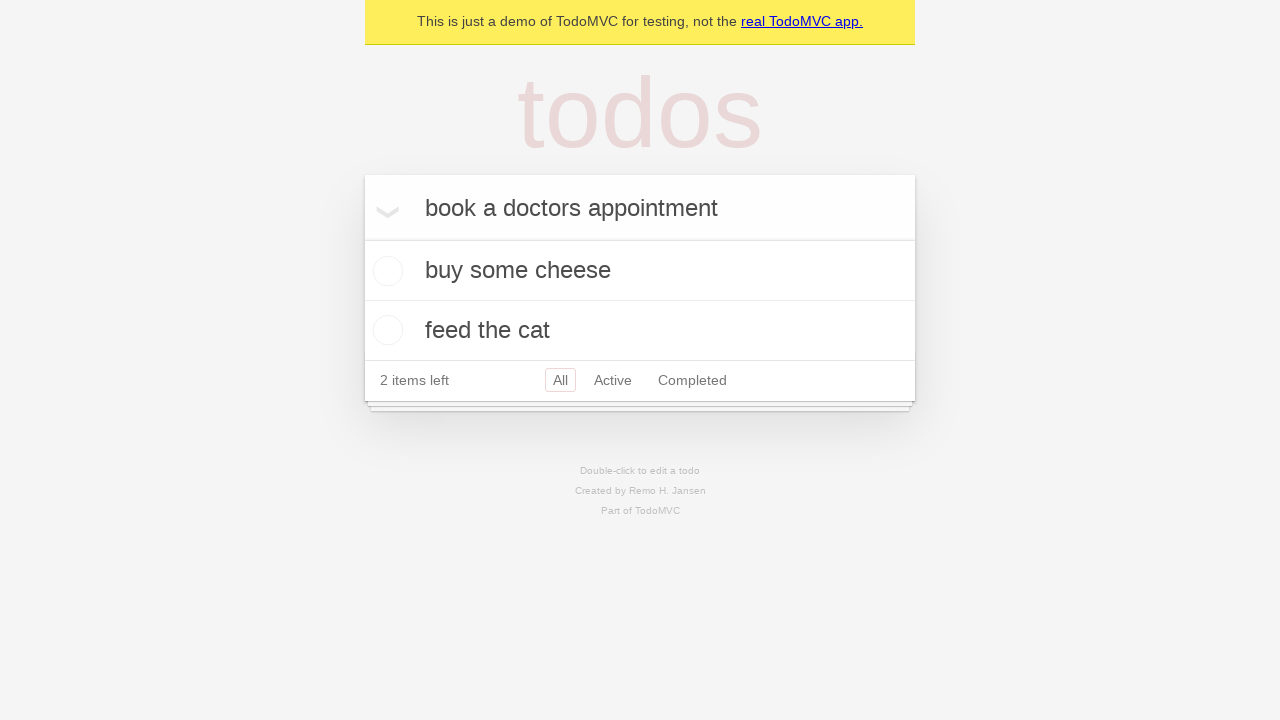

Pressed Enter to add 'book a doctors appointment' todo on internal:attr=[placeholder="What needs to be done?"i]
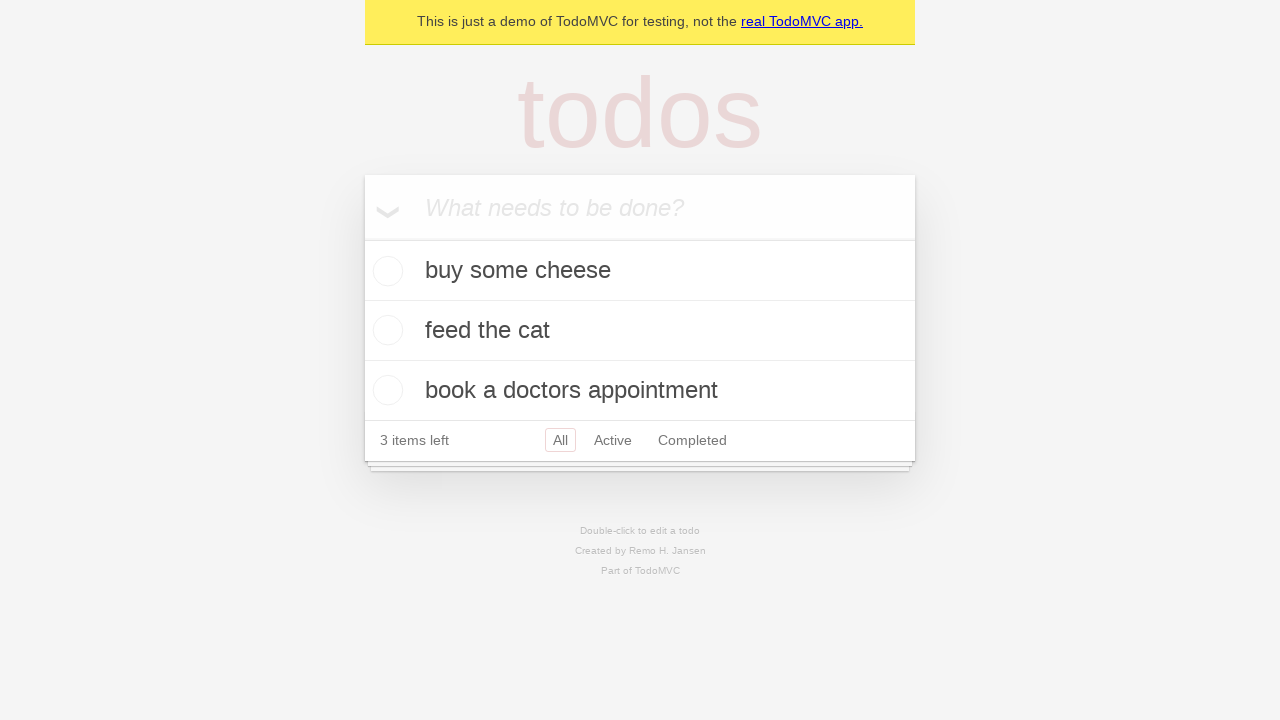

Checked the 'Mark all as complete' toggle-all checkbox at (362, 238) on internal:label="Mark all as complete"i
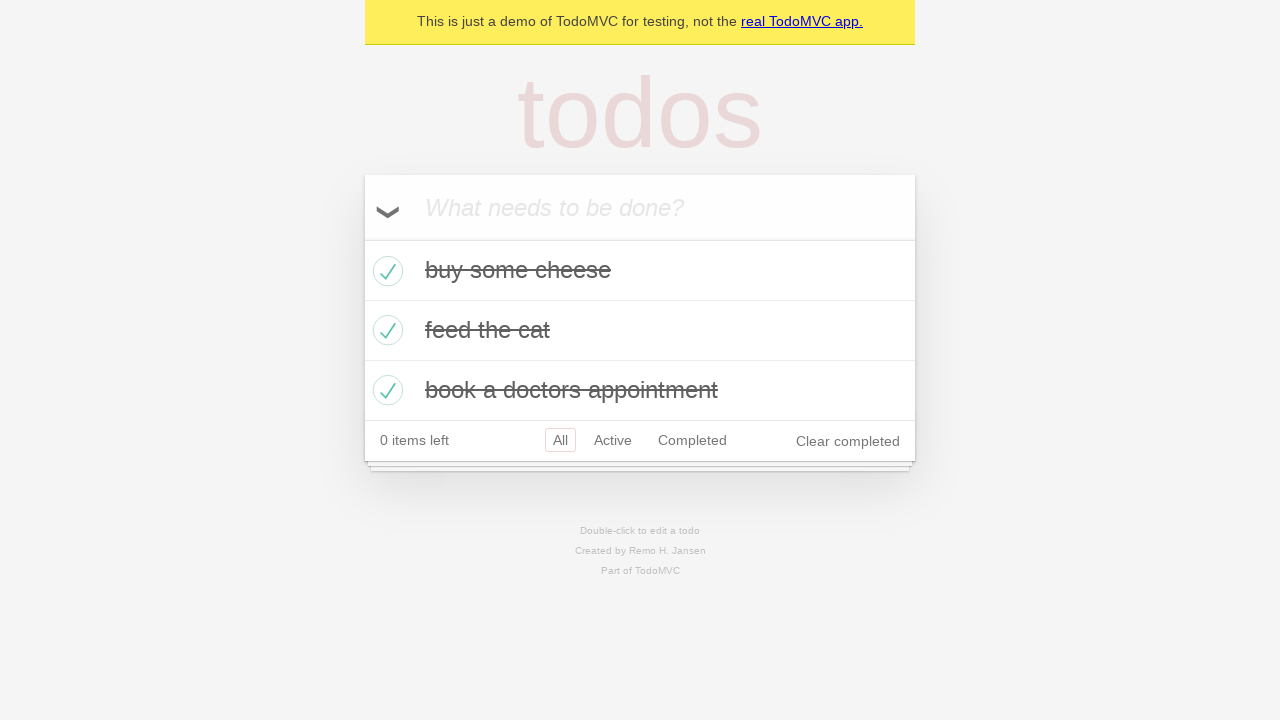

Waited for all items to be marked with completed class
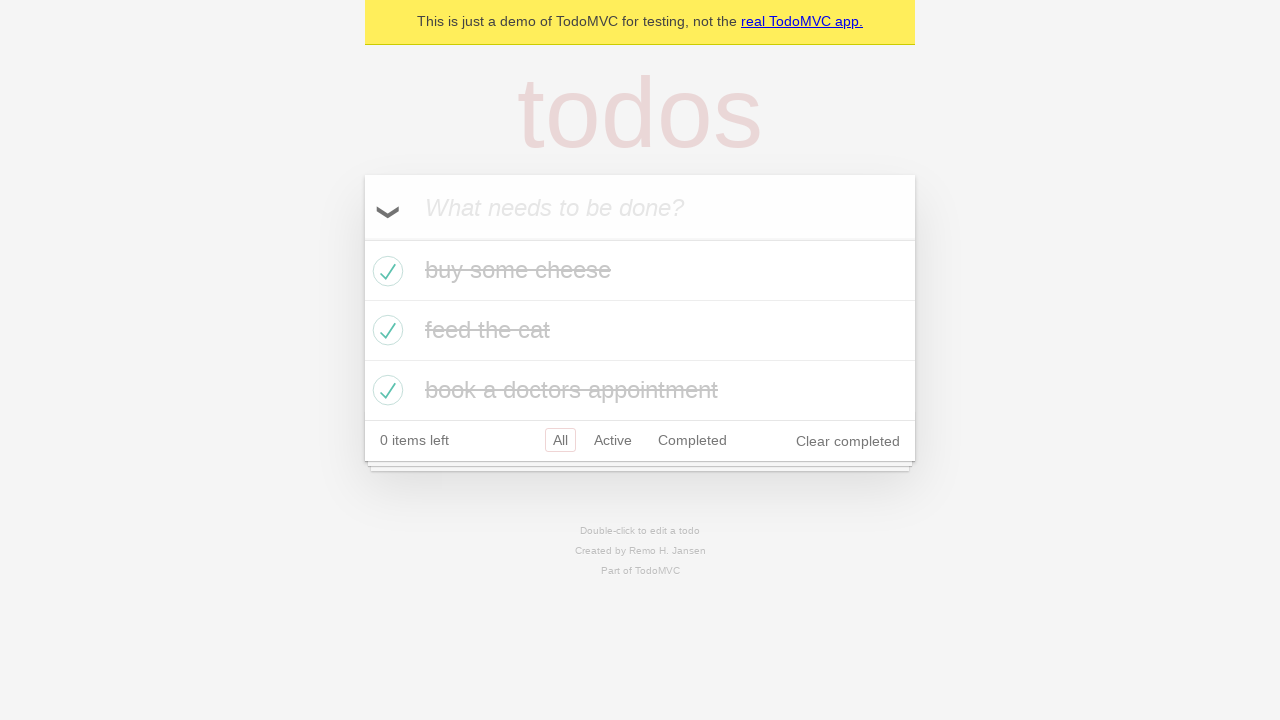

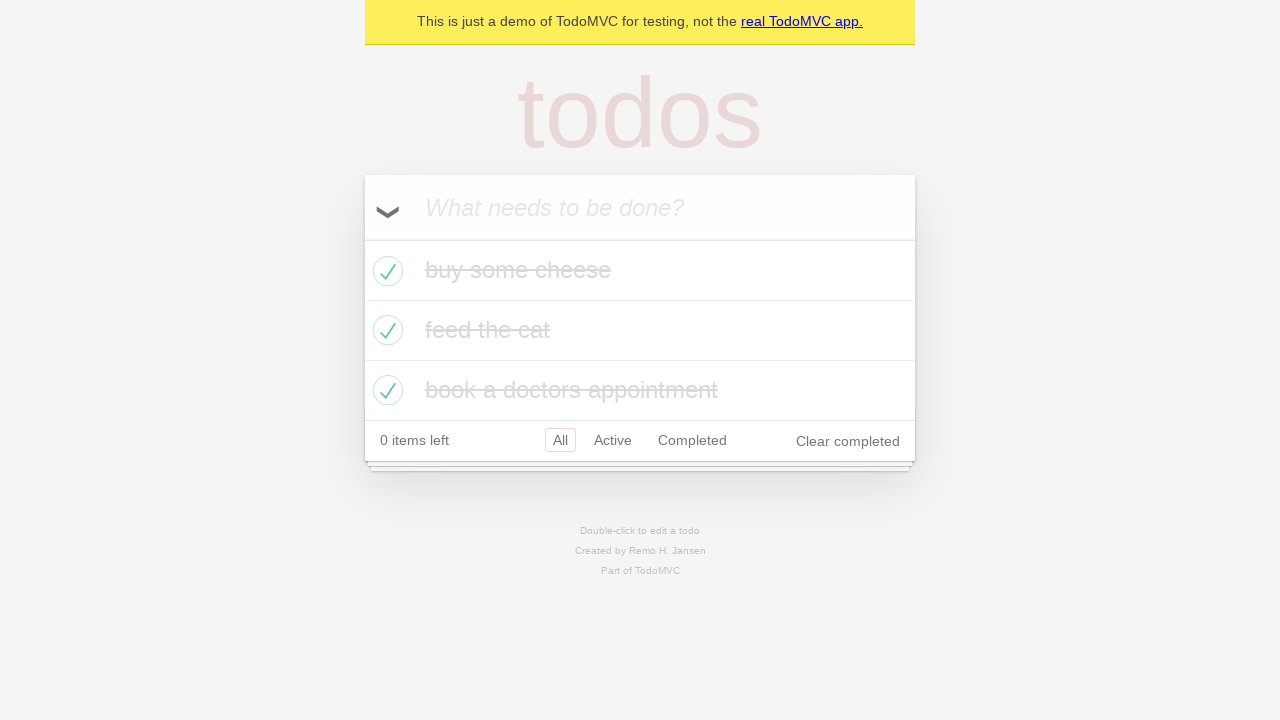